Tests web table interaction by clicking on the "Due" column header to sort the table

Starting URL: https://the-internet.herokuapp.com/tables

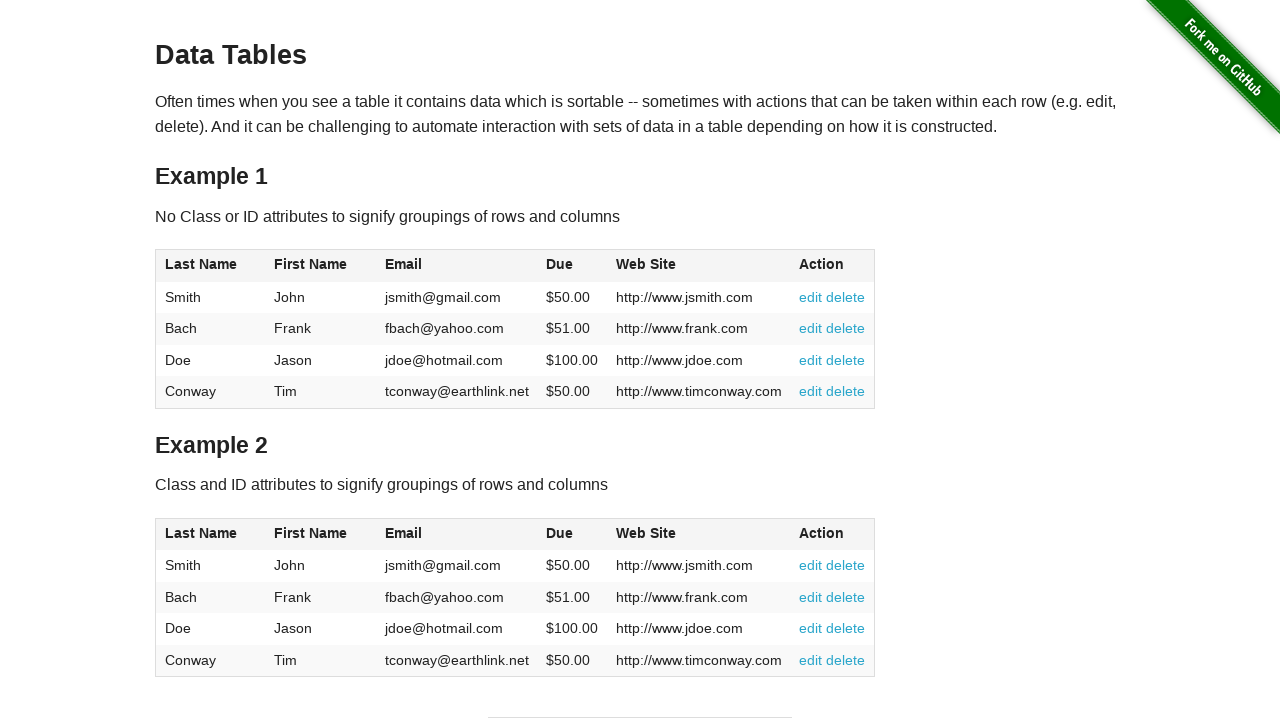

Table loaded on the page
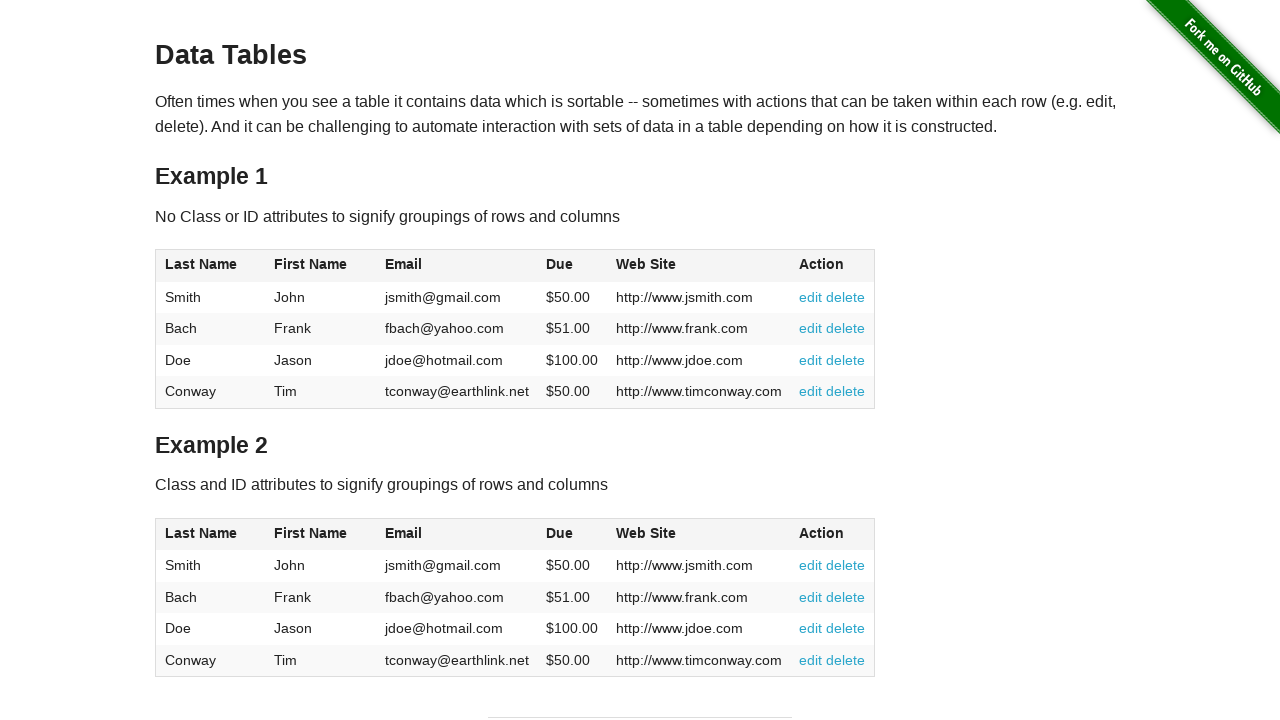

Located the Due column header (4th column)
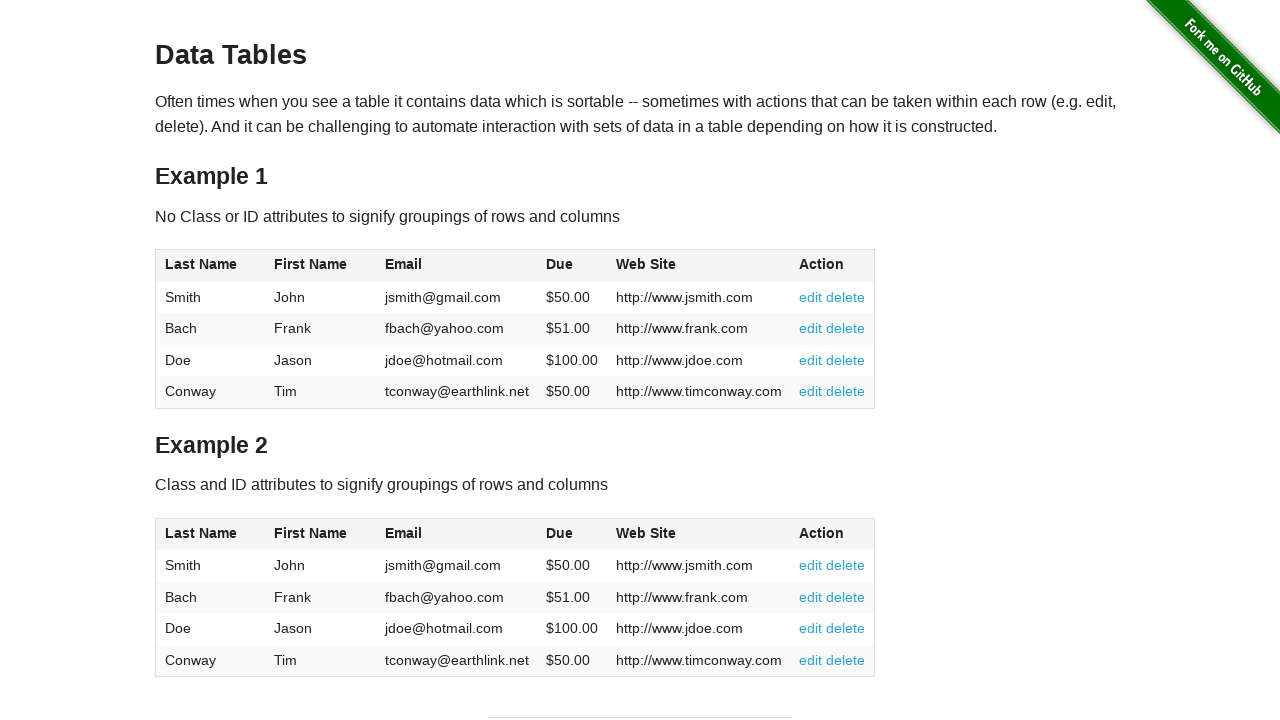

Clicked Due column header for first sort at (572, 266) on table >> nth=0 >> thead th >> nth=3
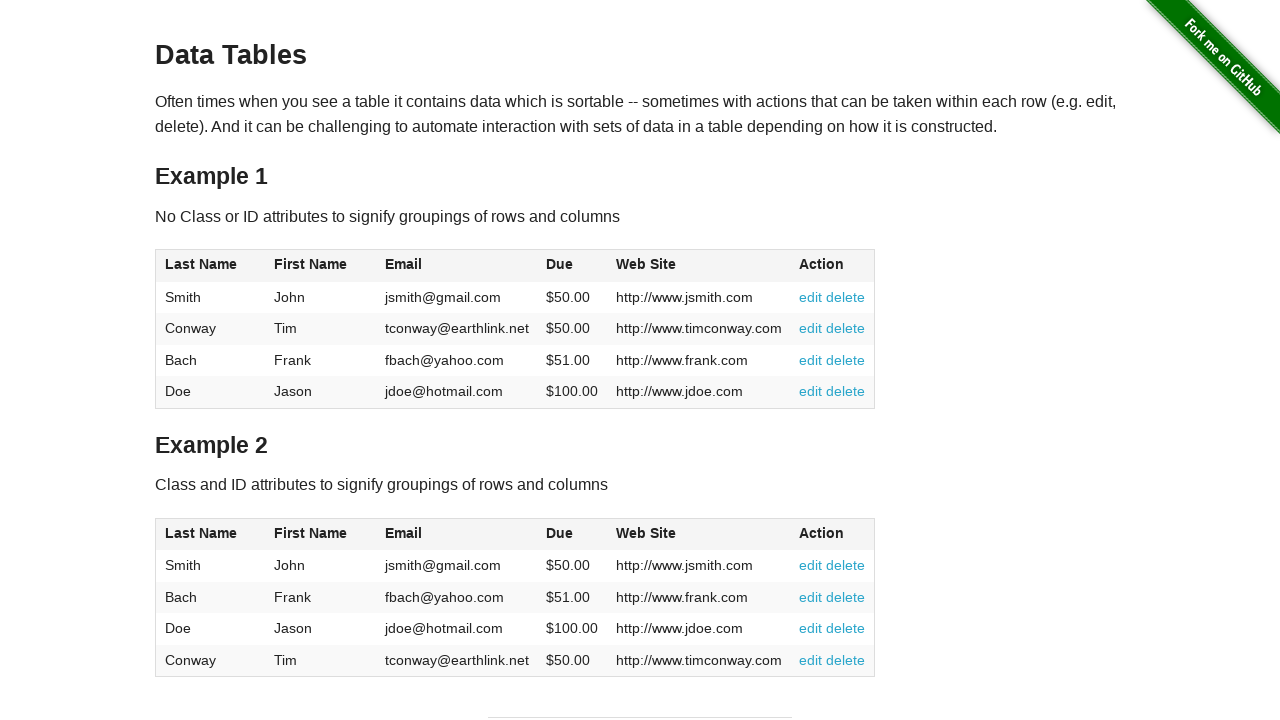

Clicked Due column header again for descending sort at (572, 266) on table >> nth=0 >> thead th >> nth=3
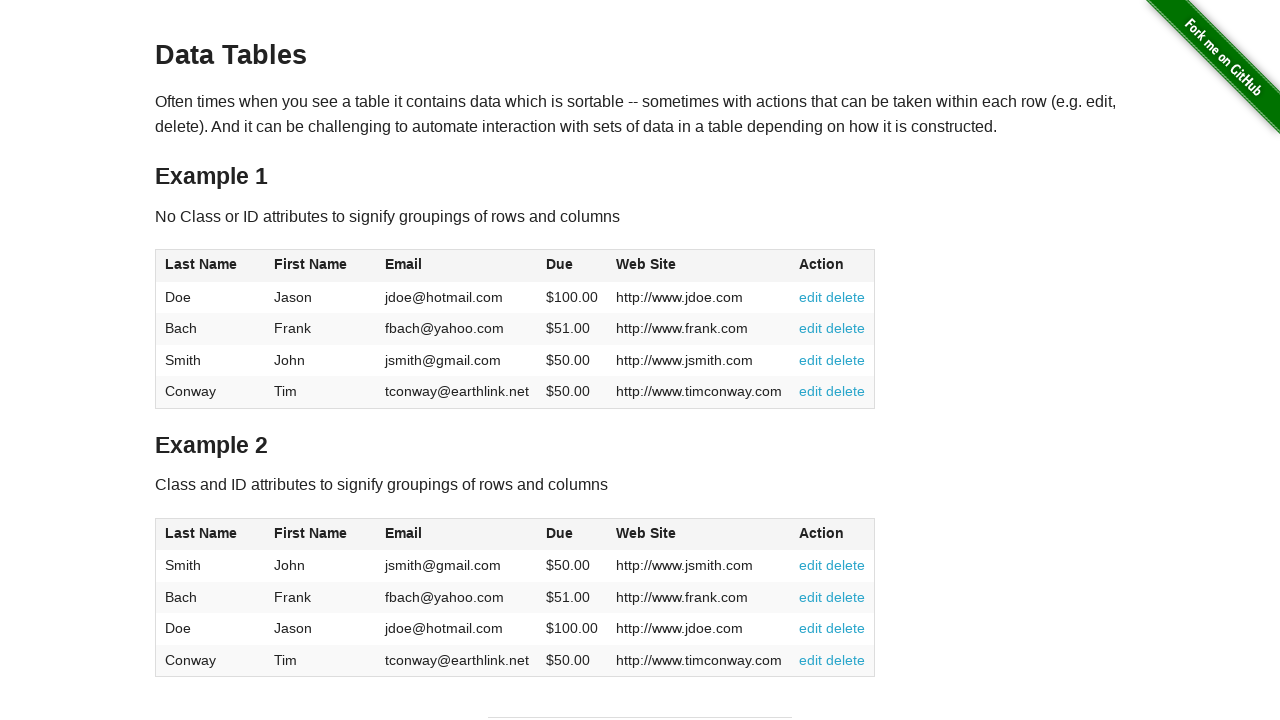

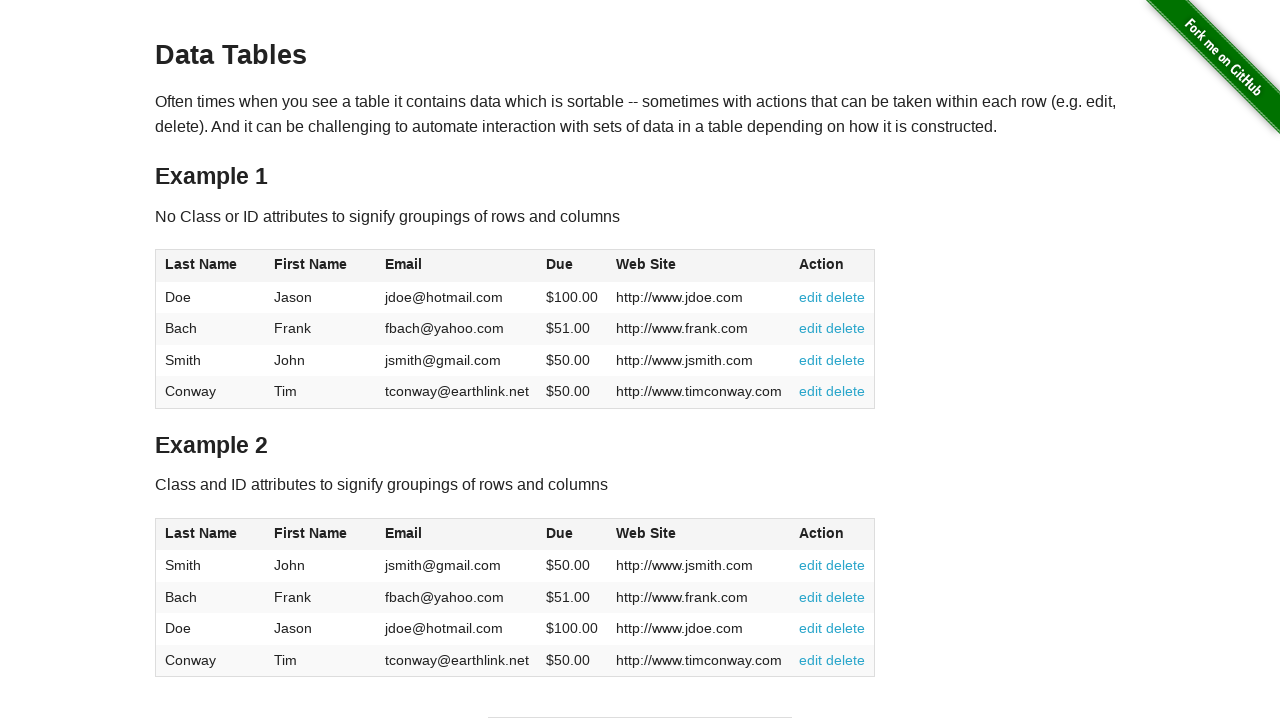